Tests button interactions on DemoQA including double-click, right-click, and single click actions

Starting URL: https://demoqa.com

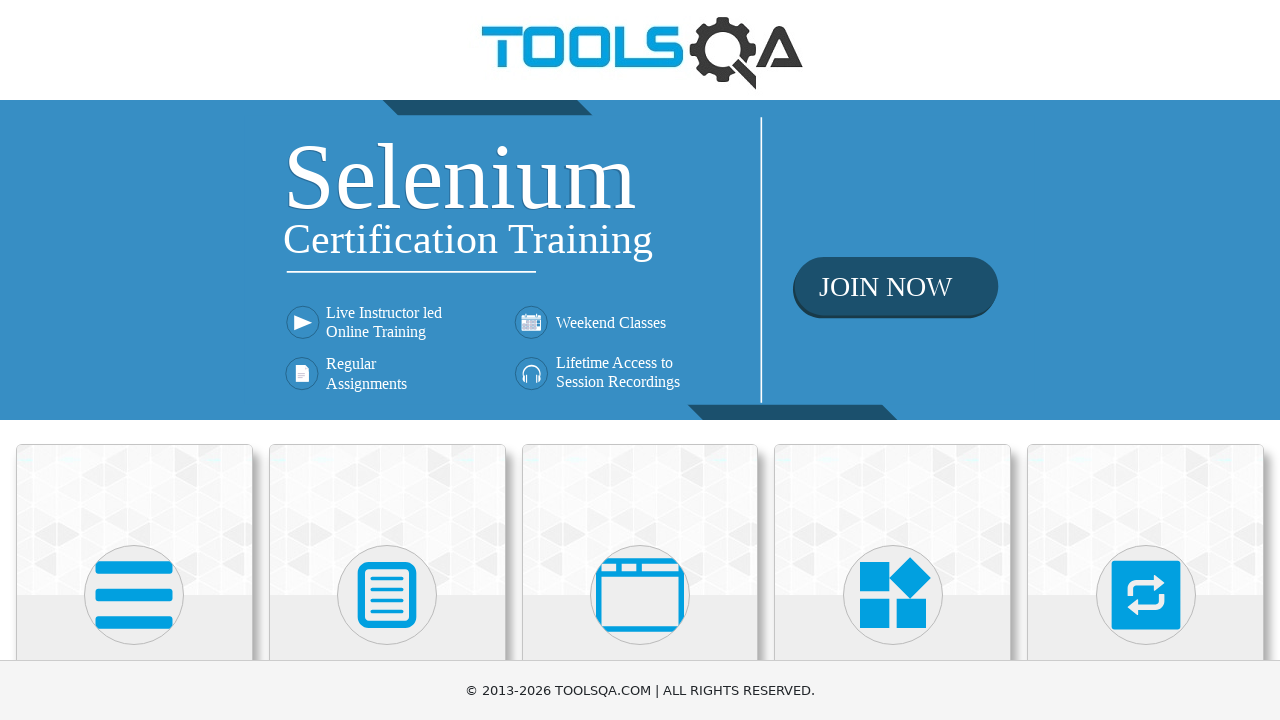

Clicked on Elements card at (134, 595) on xpath=(//div[@class='avatar mx-auto white'])[1]
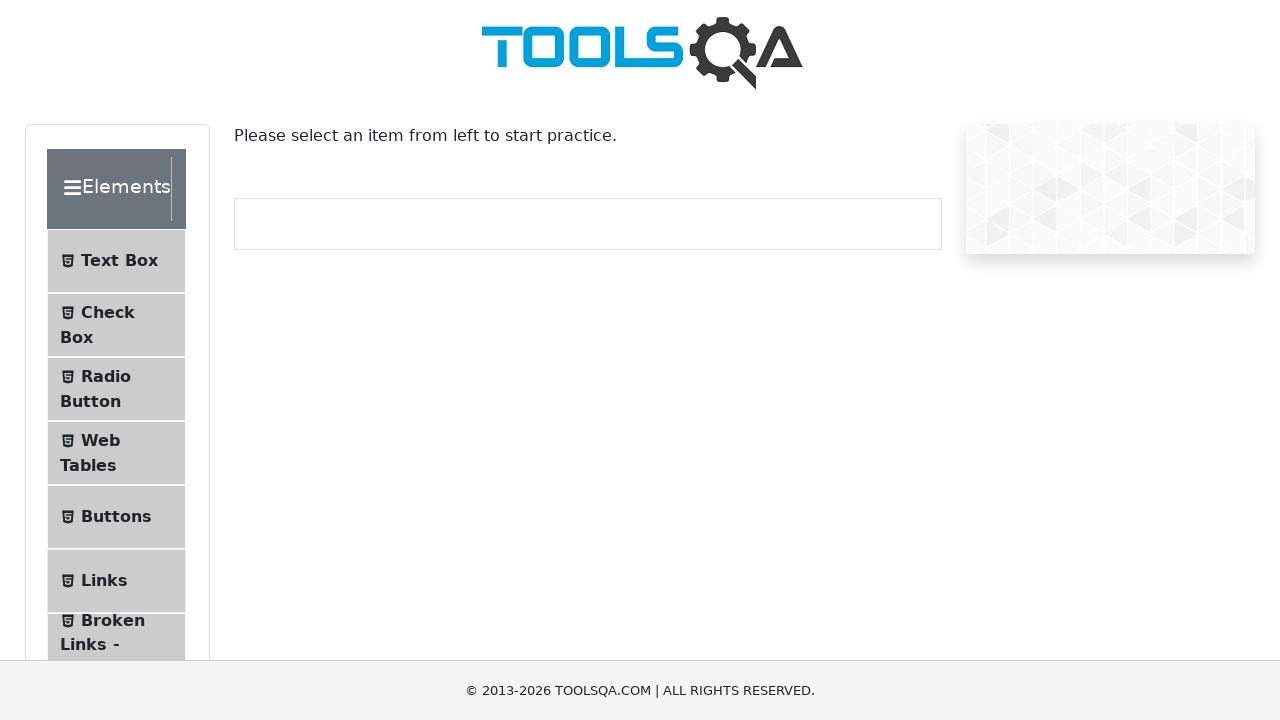

Clicked on Buttons menu item at (116, 517) on #item-4
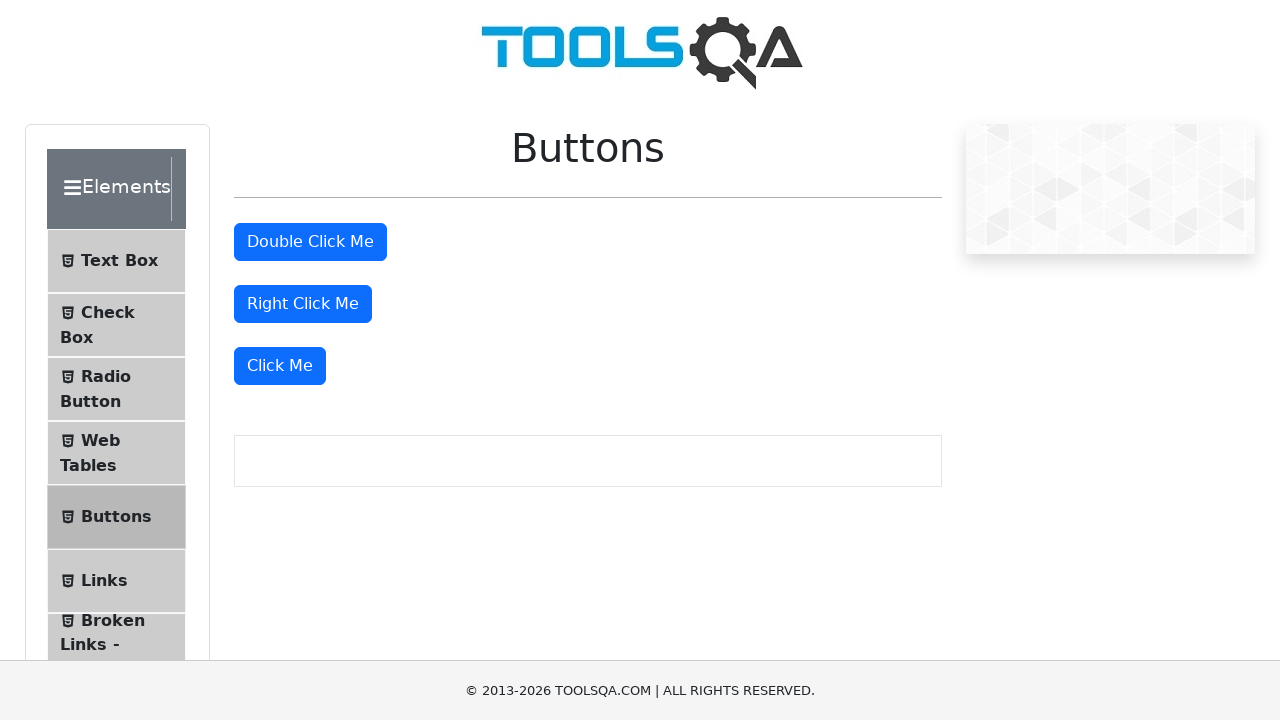

Double-clicked the double click button at (310, 242) on #doubleClickBtn
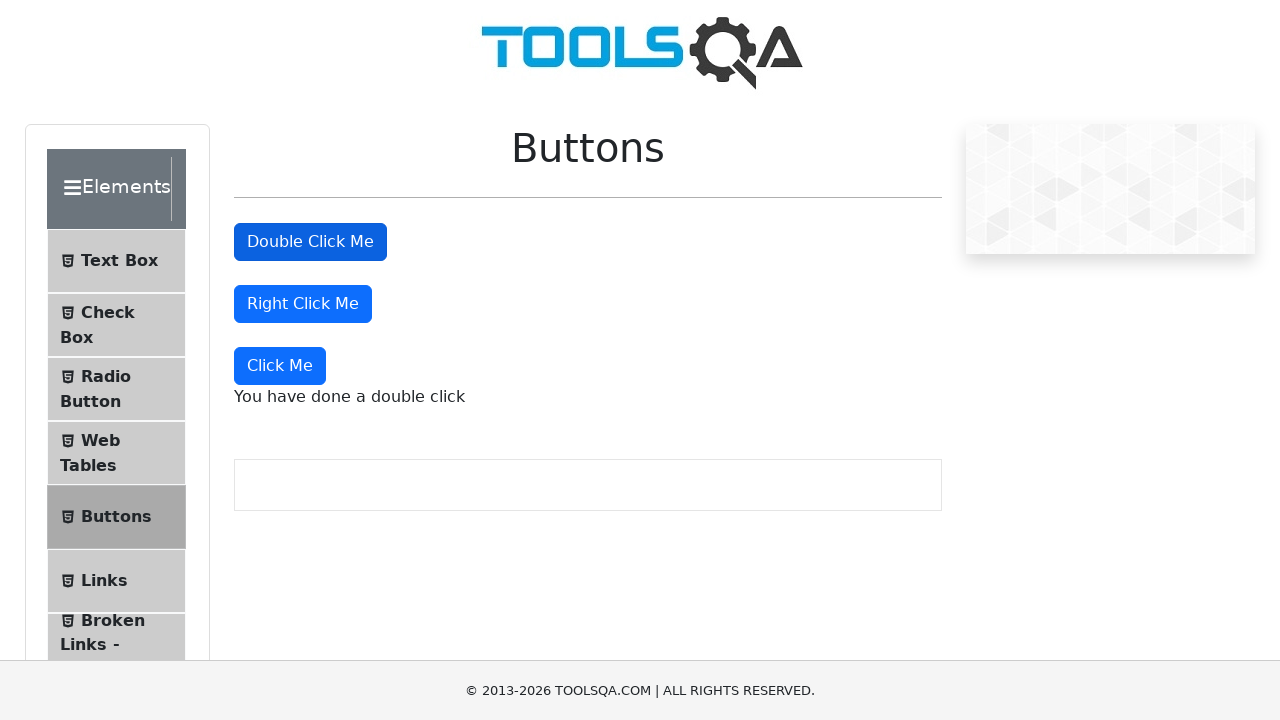

Double click message appeared
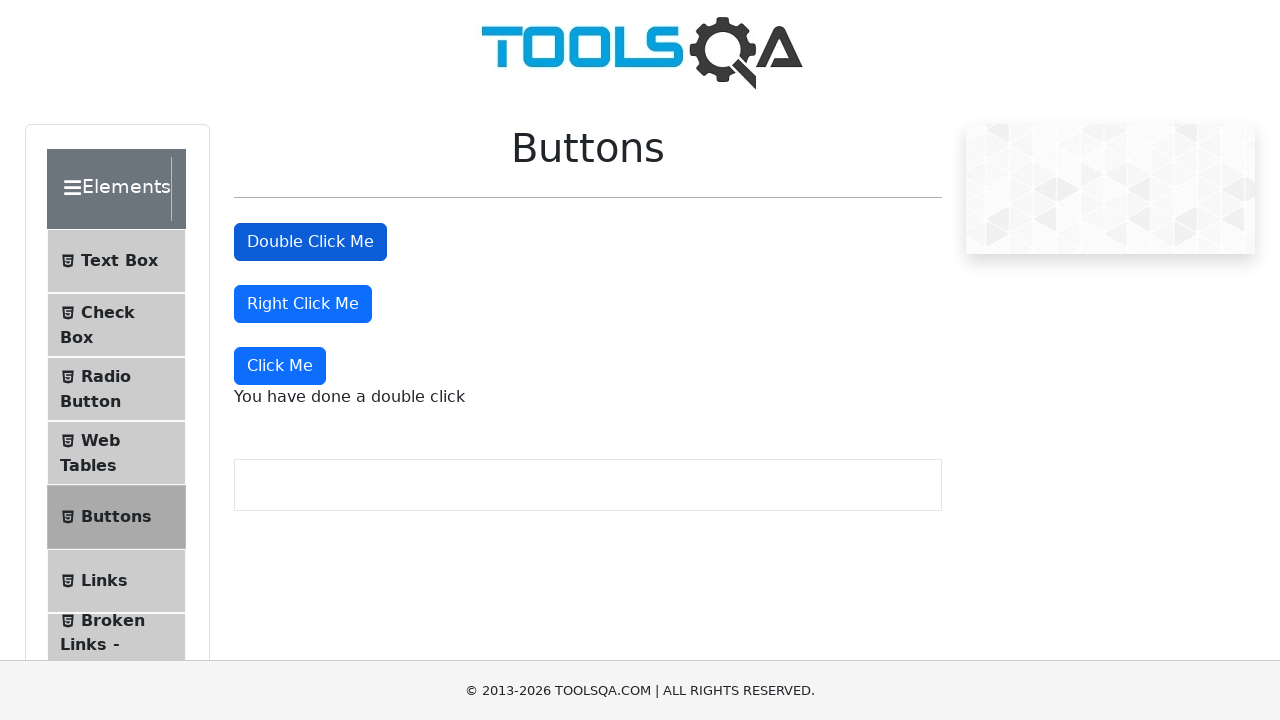

Right-clicked the right click button at (303, 304) on #rightClickBtn
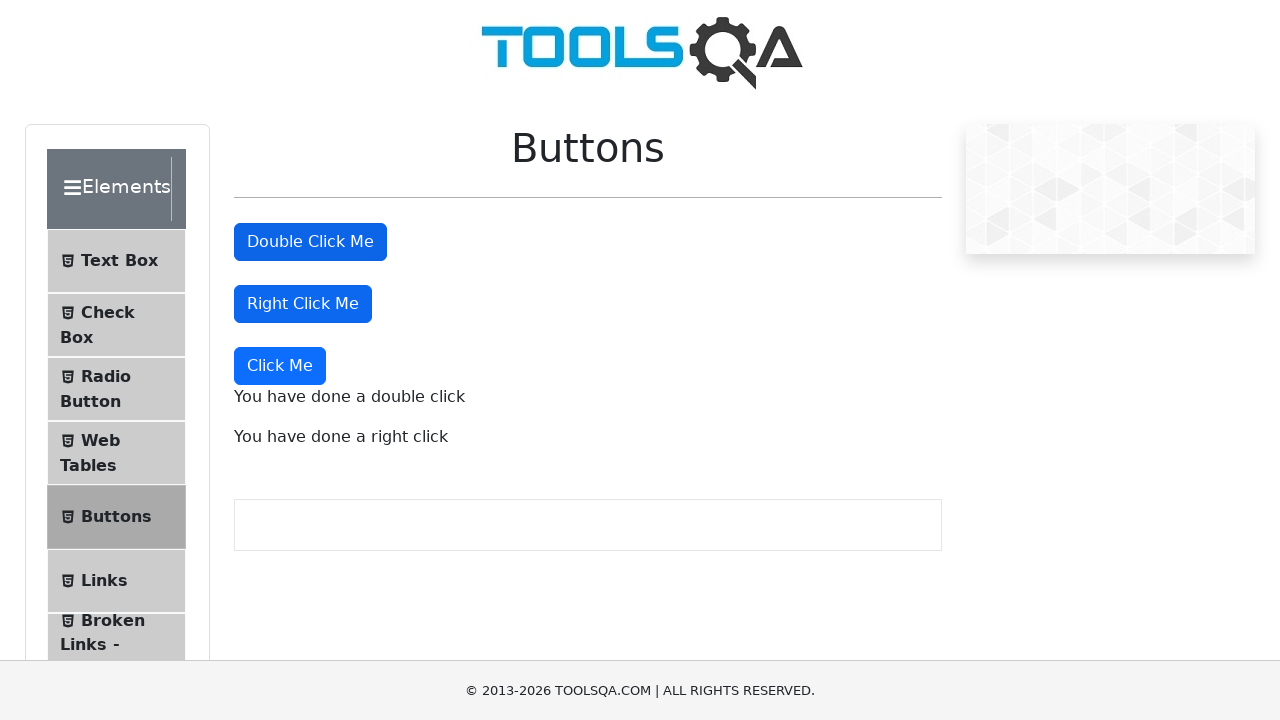

Right click message appeared
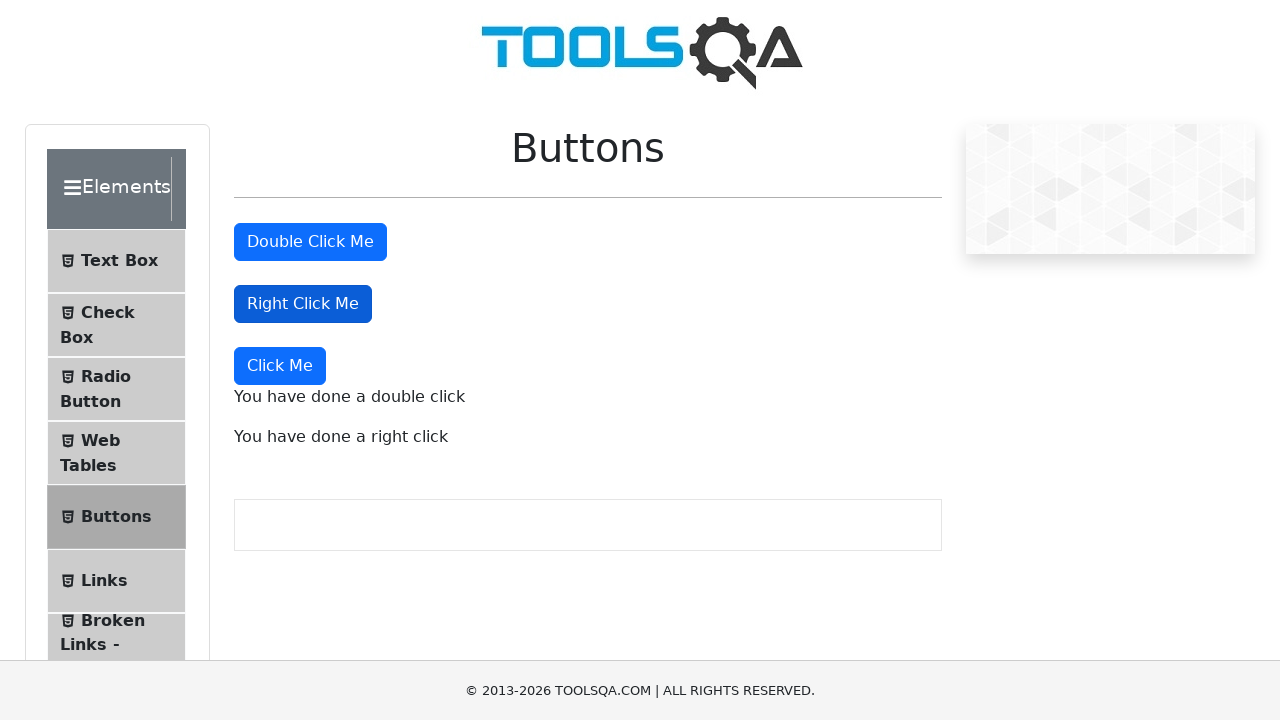

Single-clicked the Click Me button at (280, 366) on xpath=(//button[normalize-space()='Click Me'])[1]
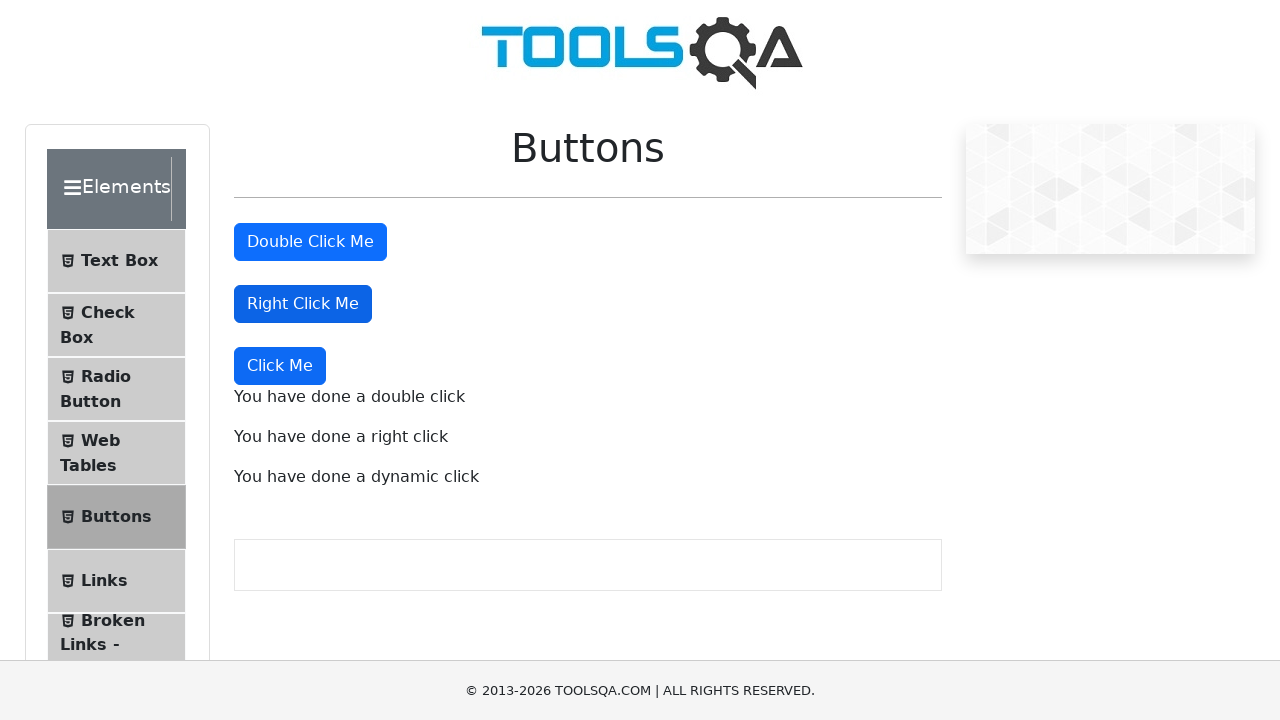

Dynamic click message appeared
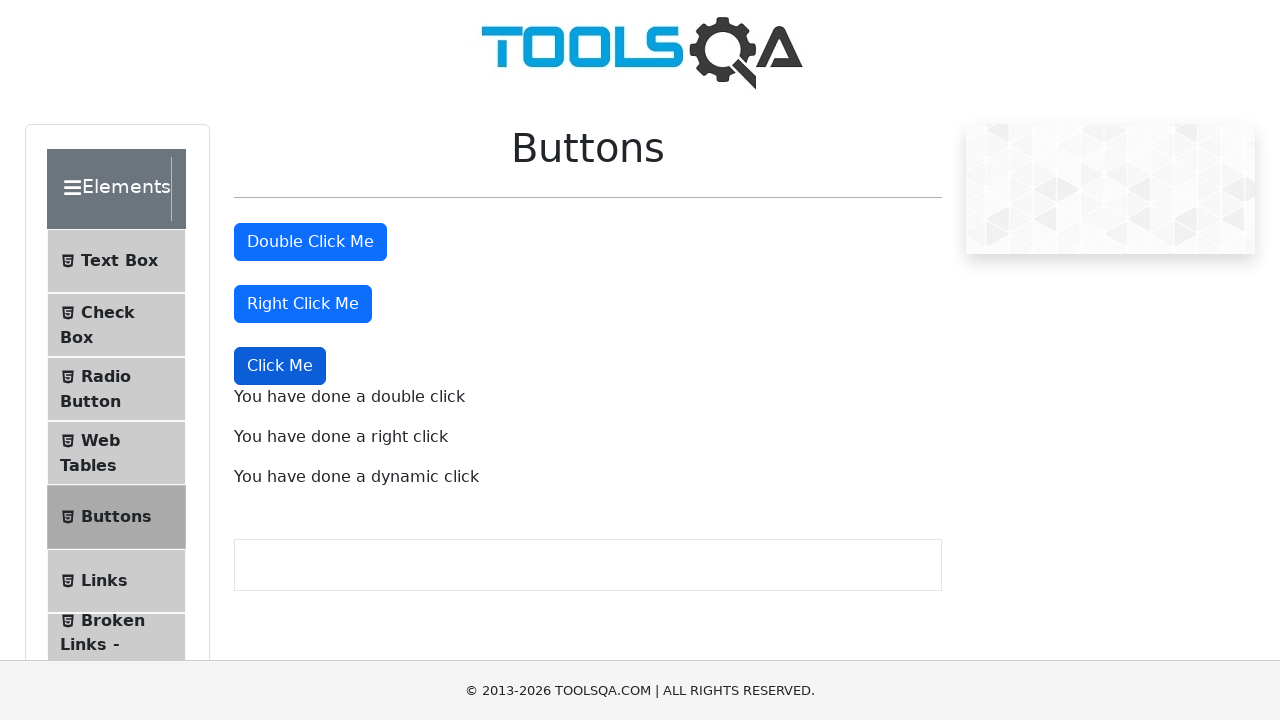

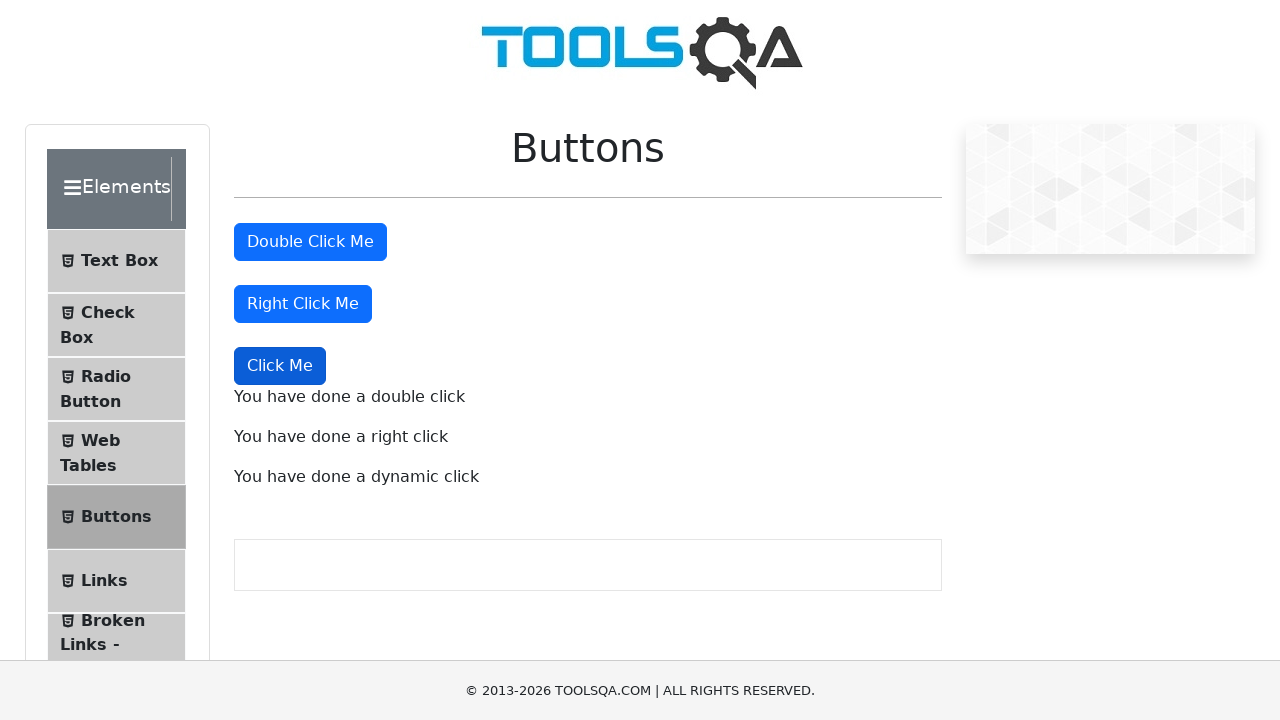